Tests creating DevTools sessions for multiple tabs by clicking a console log button, opening a new tab, and repeating the action

Starting URL: https://www.selenium.dev/selenium/web/bidi/logEntryAdded.html

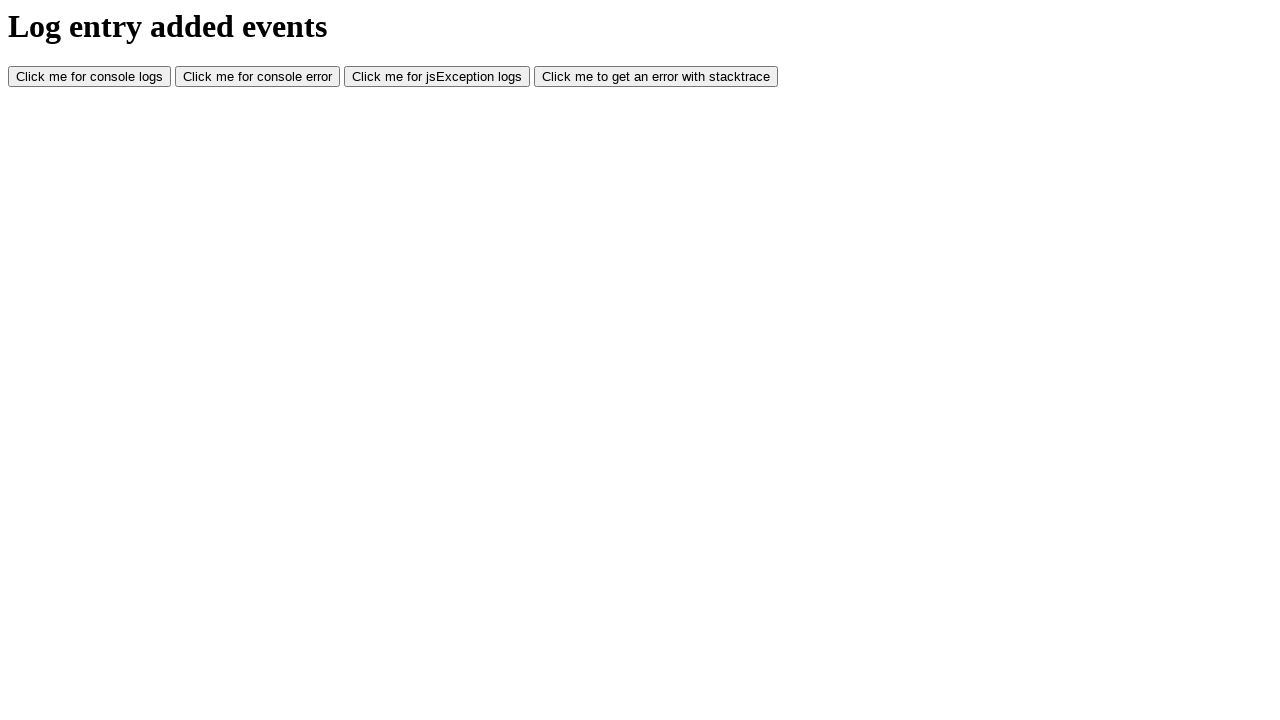

Clicked console log button in first tab at (90, 77) on #consoleLog
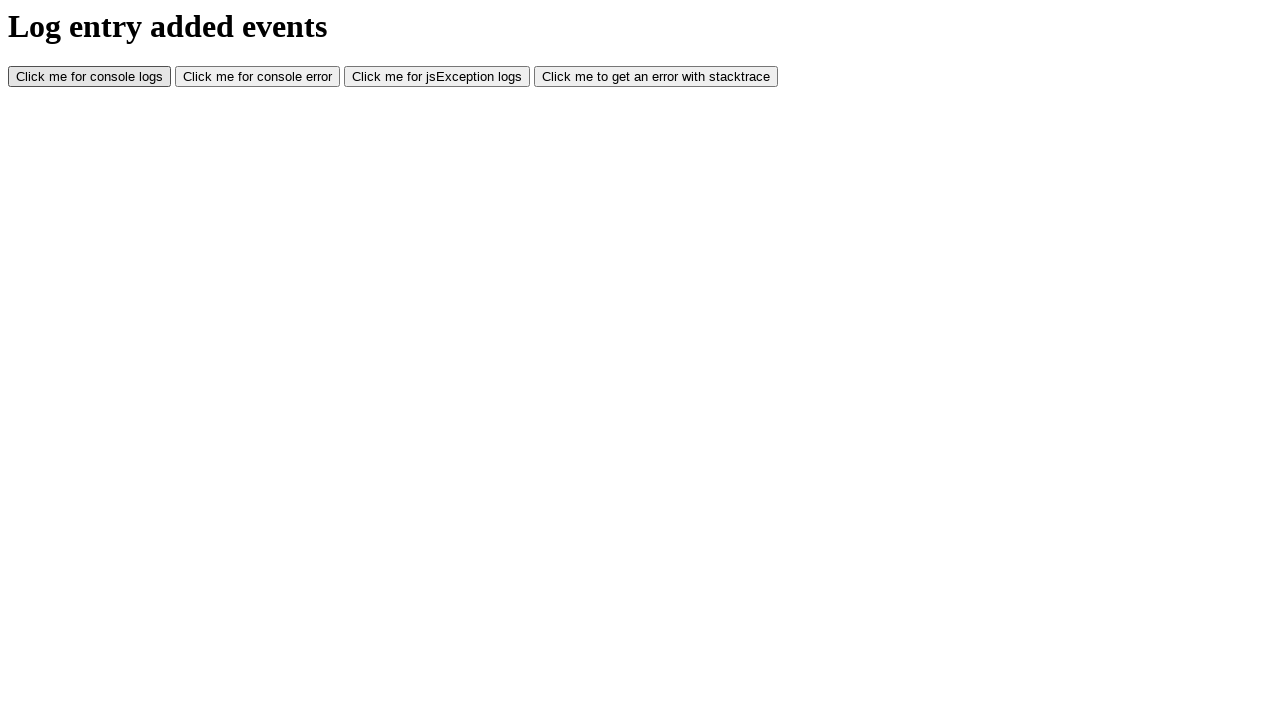

Opened new tab
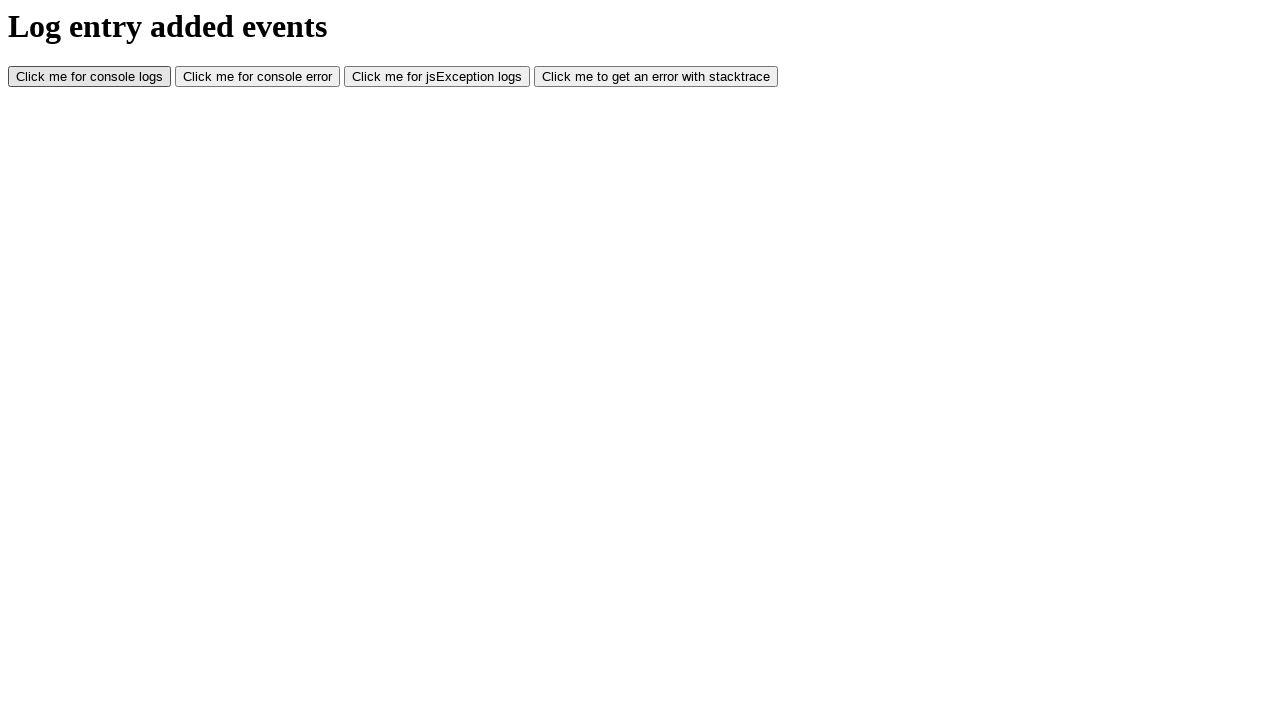

Navigated to logEntryAdded page in new tab
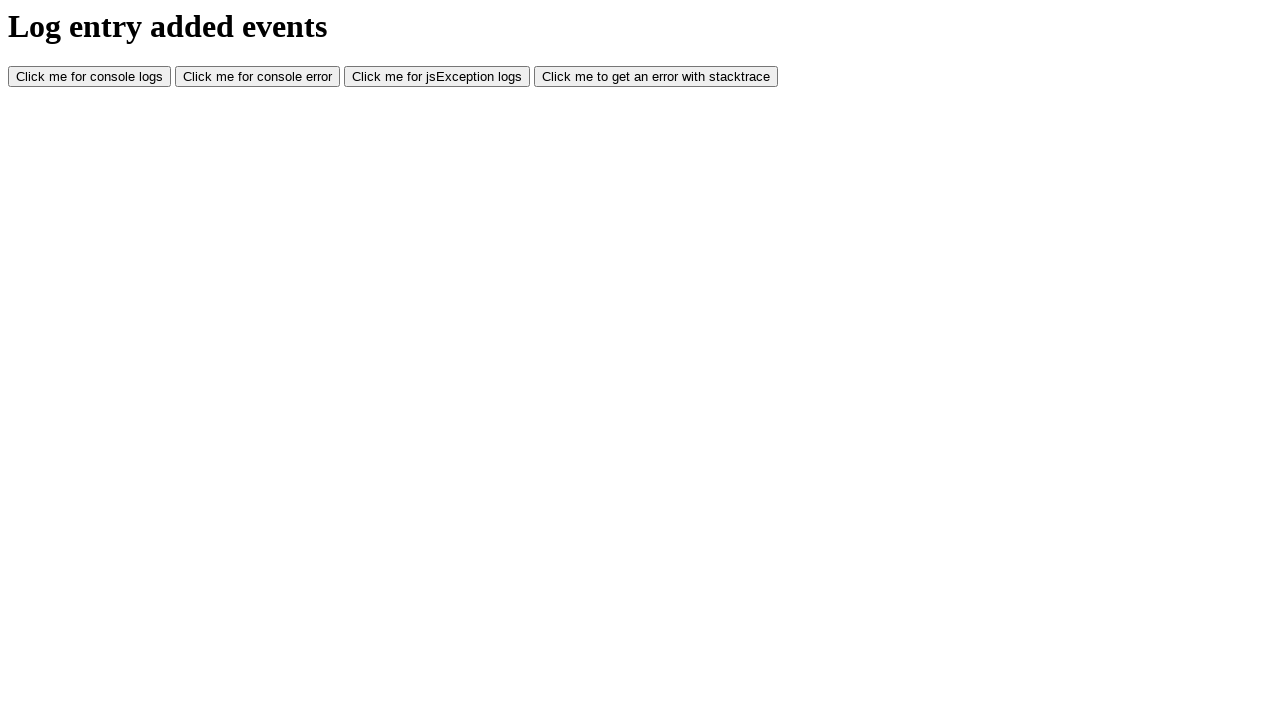

Clicked console log button in new tab at (90, 77) on #consoleLog
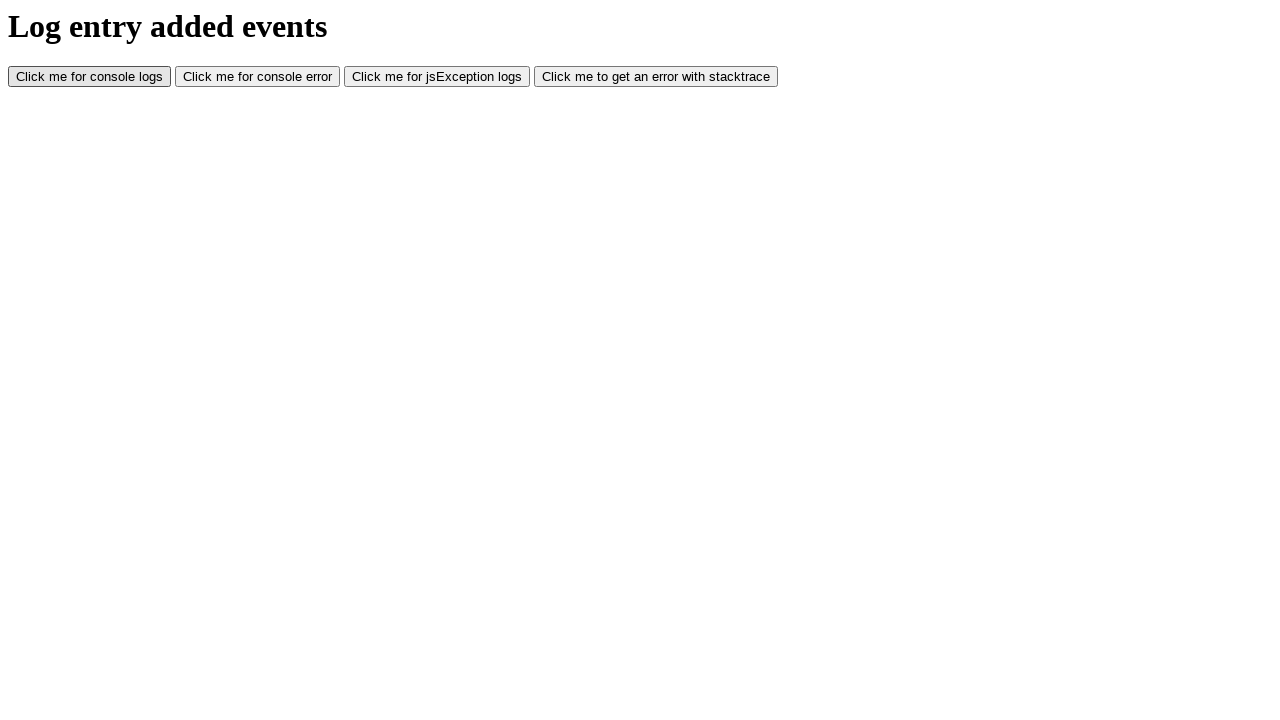

Closed the new tab
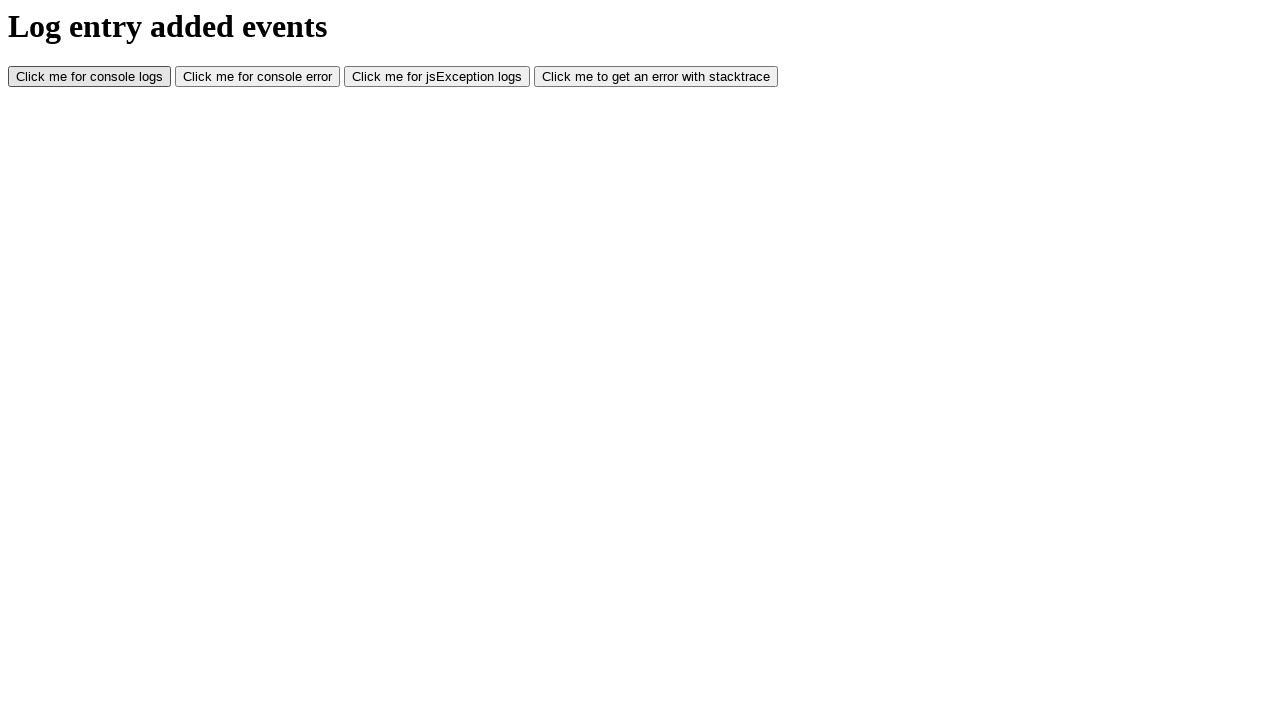

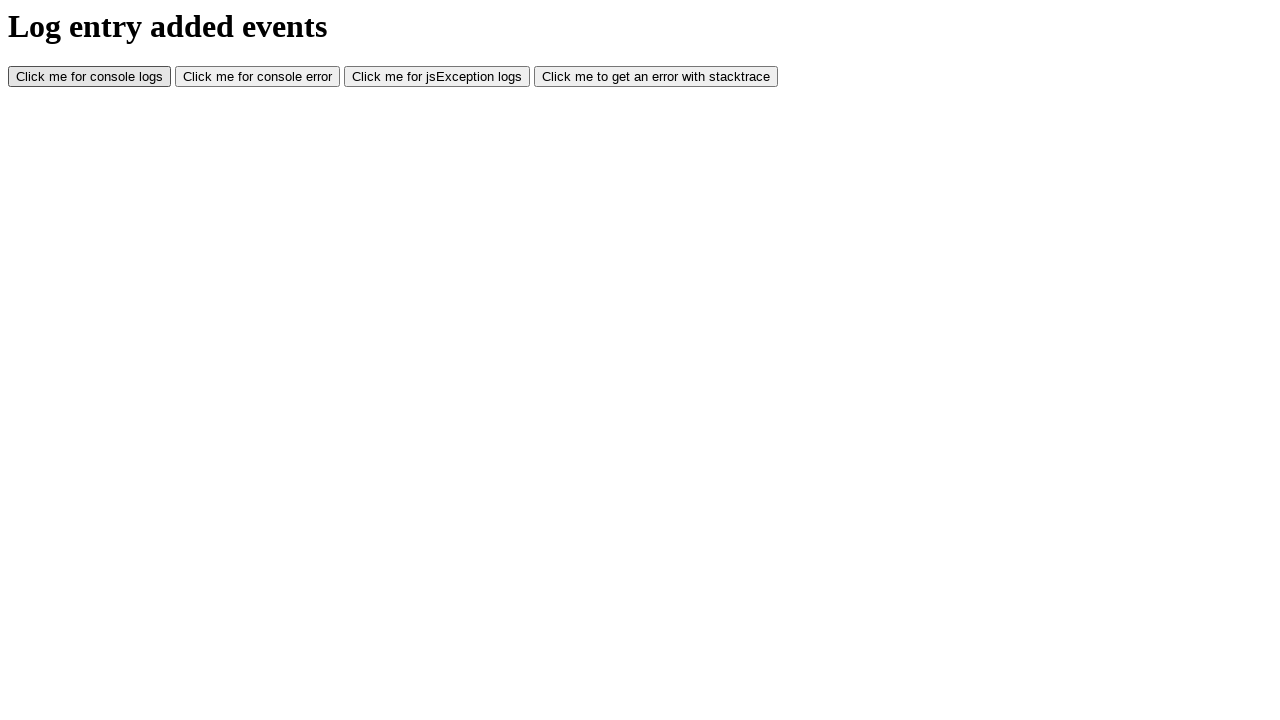